Tests the sorting functionality of a table by clicking on the column header and verifying that items are displayed in sorted order

Starting URL: https://rahulshettyacademy.com/seleniumPractise/#/offers

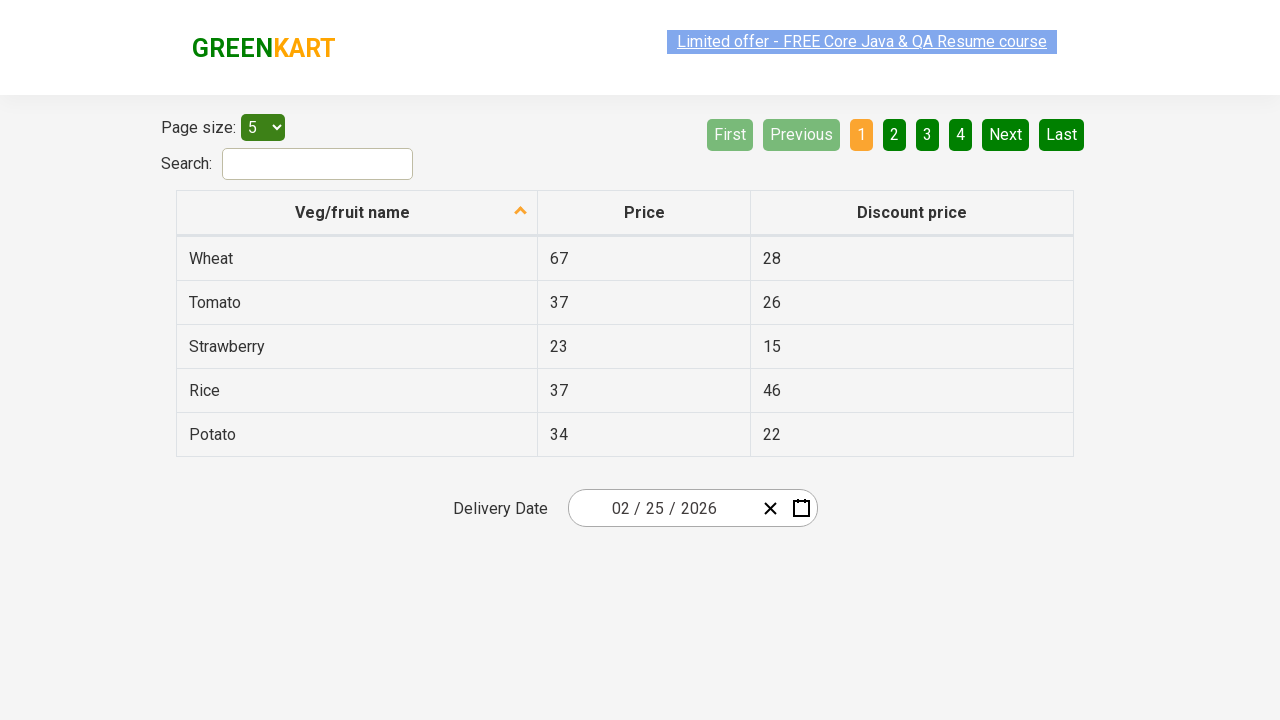

Clicked on first column header to sort the table at (357, 213) on xpath=//tr/th[1]
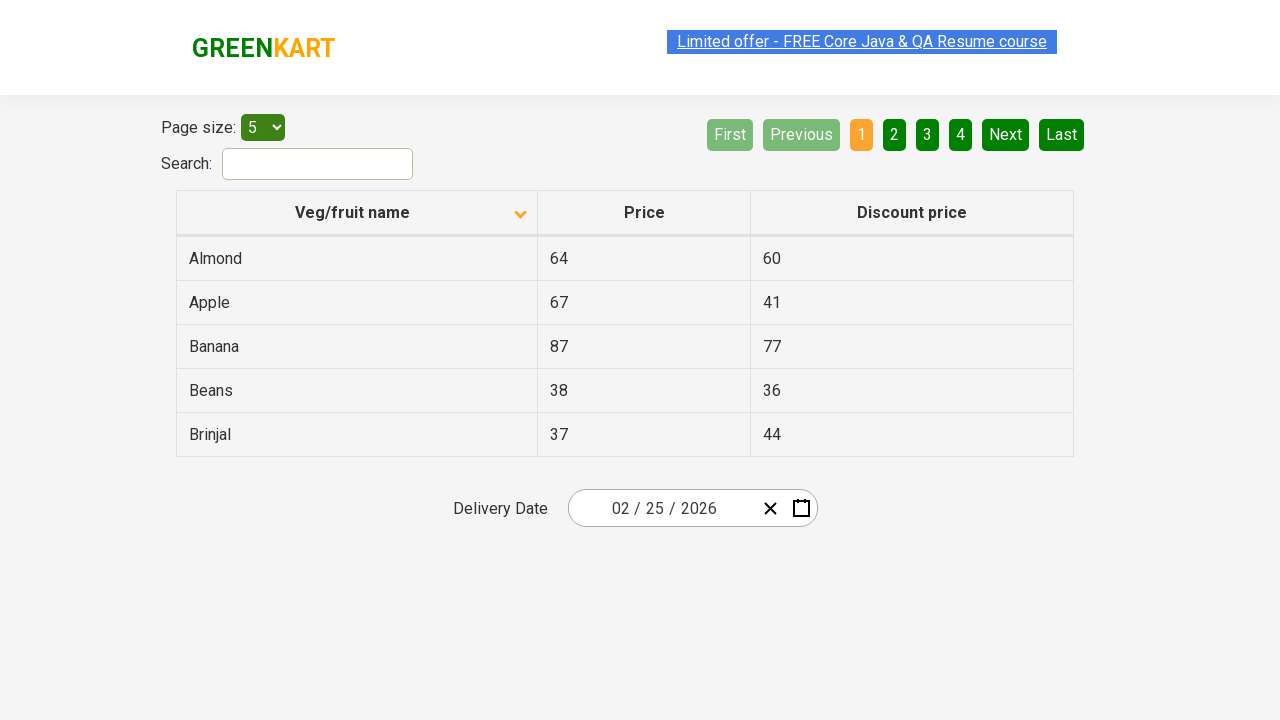

Table rows loaded after sorting
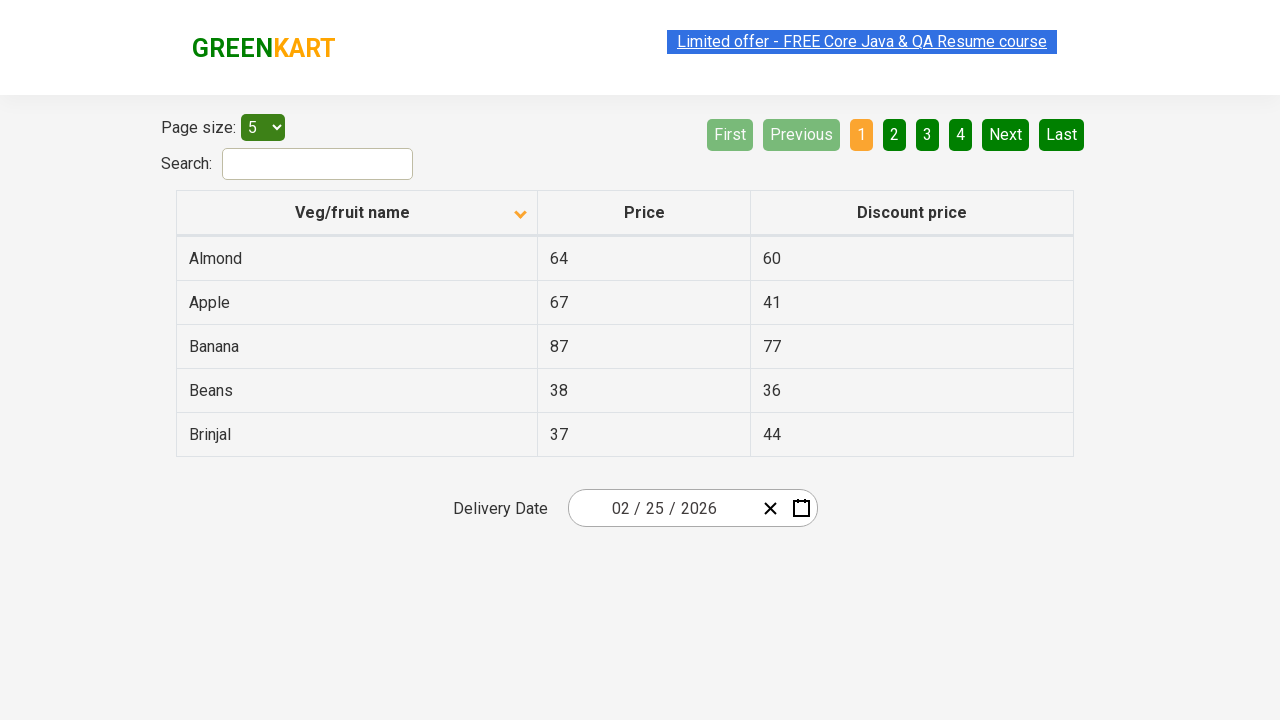

Retrieved all items from the first column
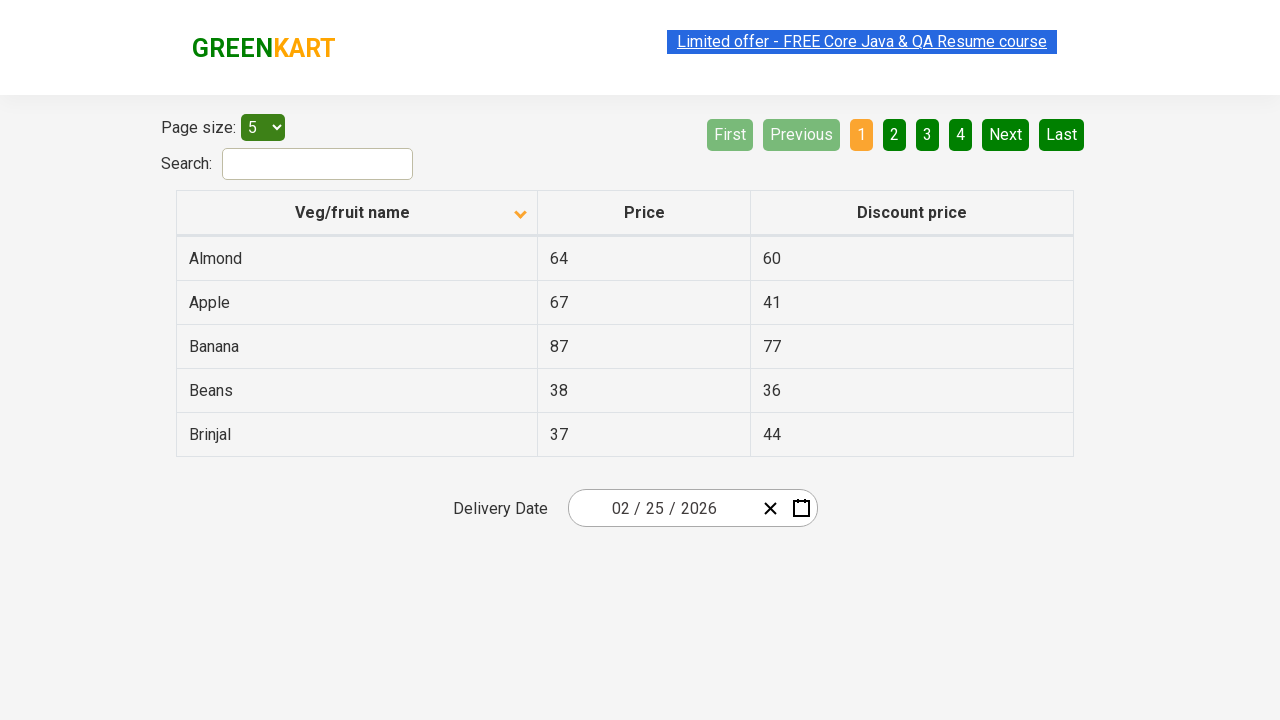

Extracted text content from 5 column items
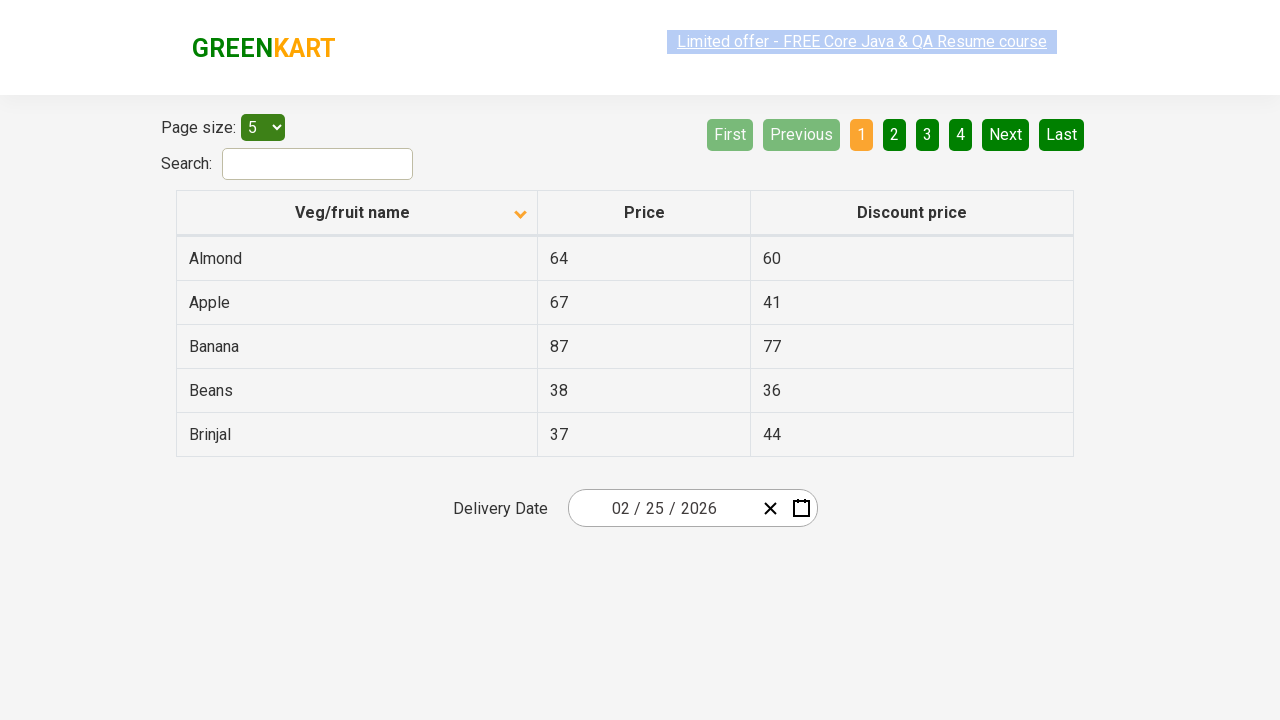

Verified that table items are sorted in ascending order
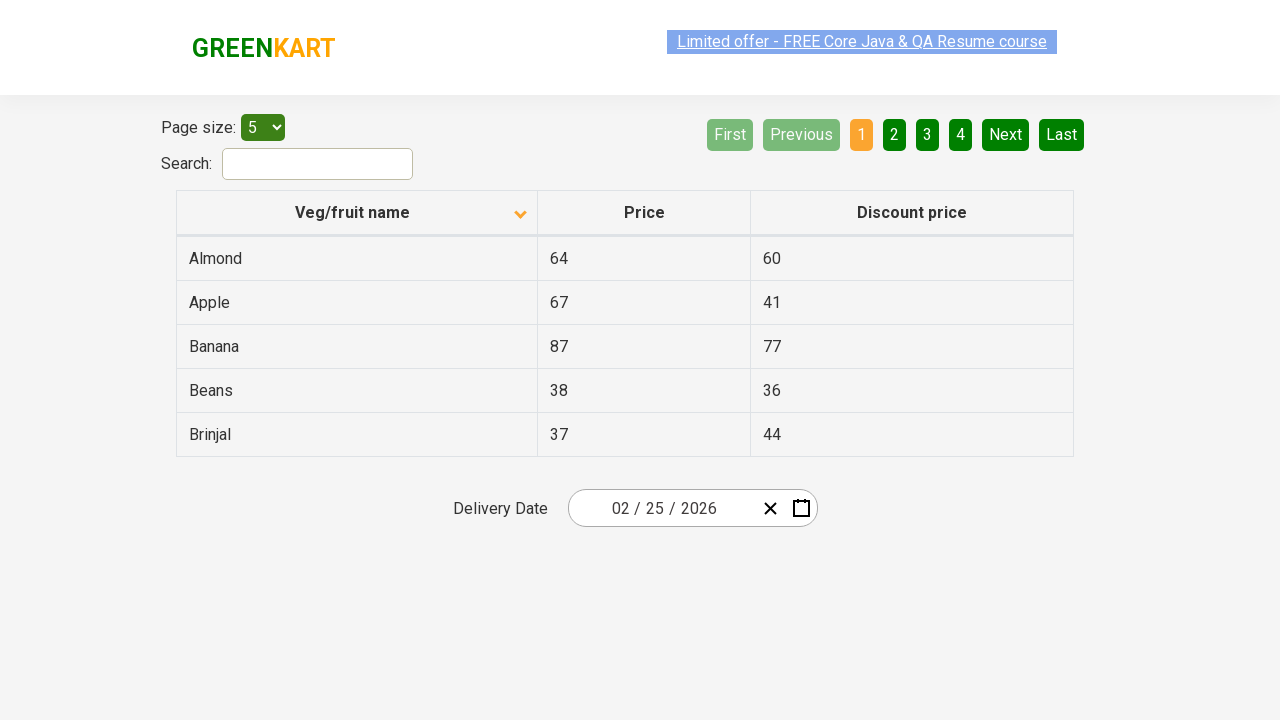

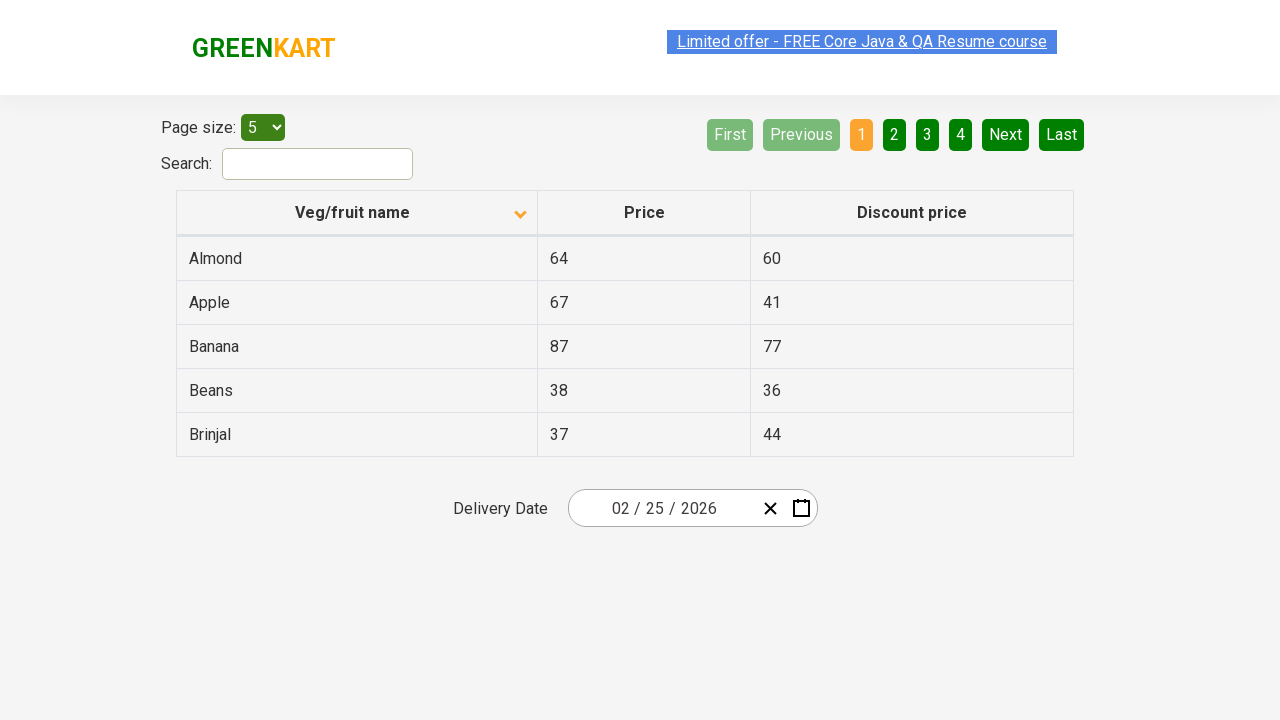